Verifies that the CVS homepage loads successfully by navigating to the site.

Starting URL: https://www.cvs.com/

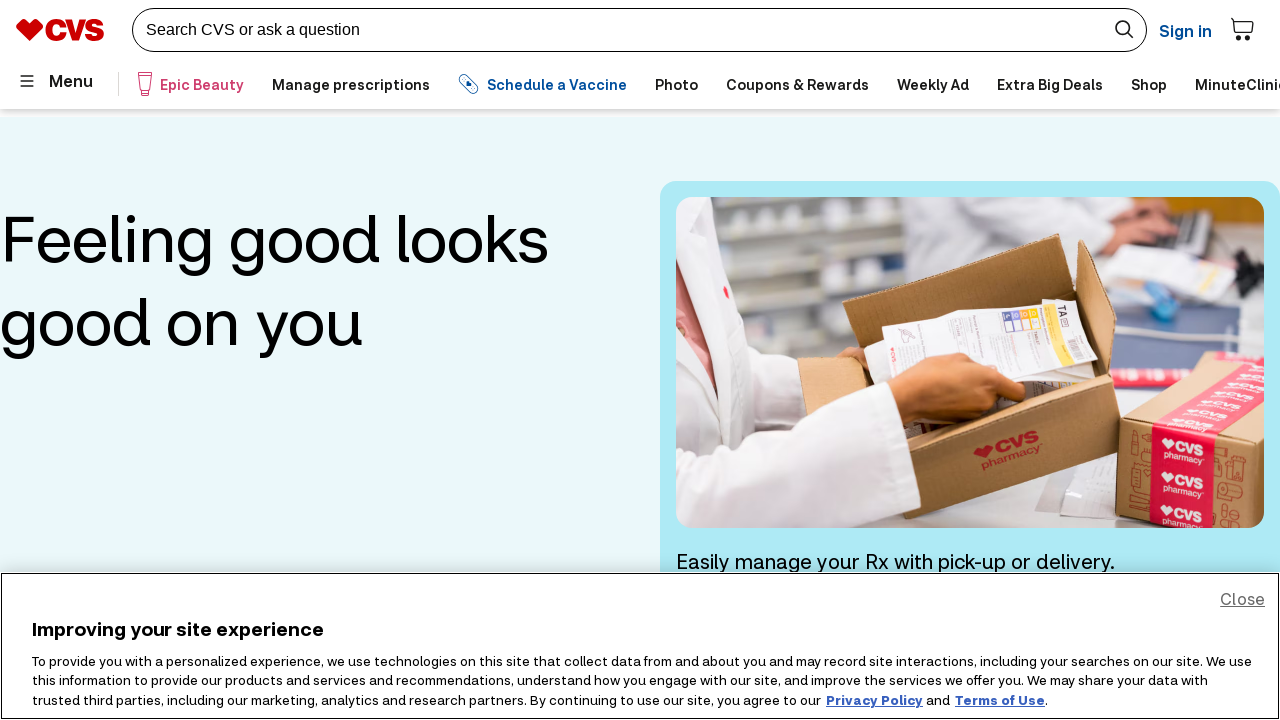

CVS homepage loaded - DOM content ready
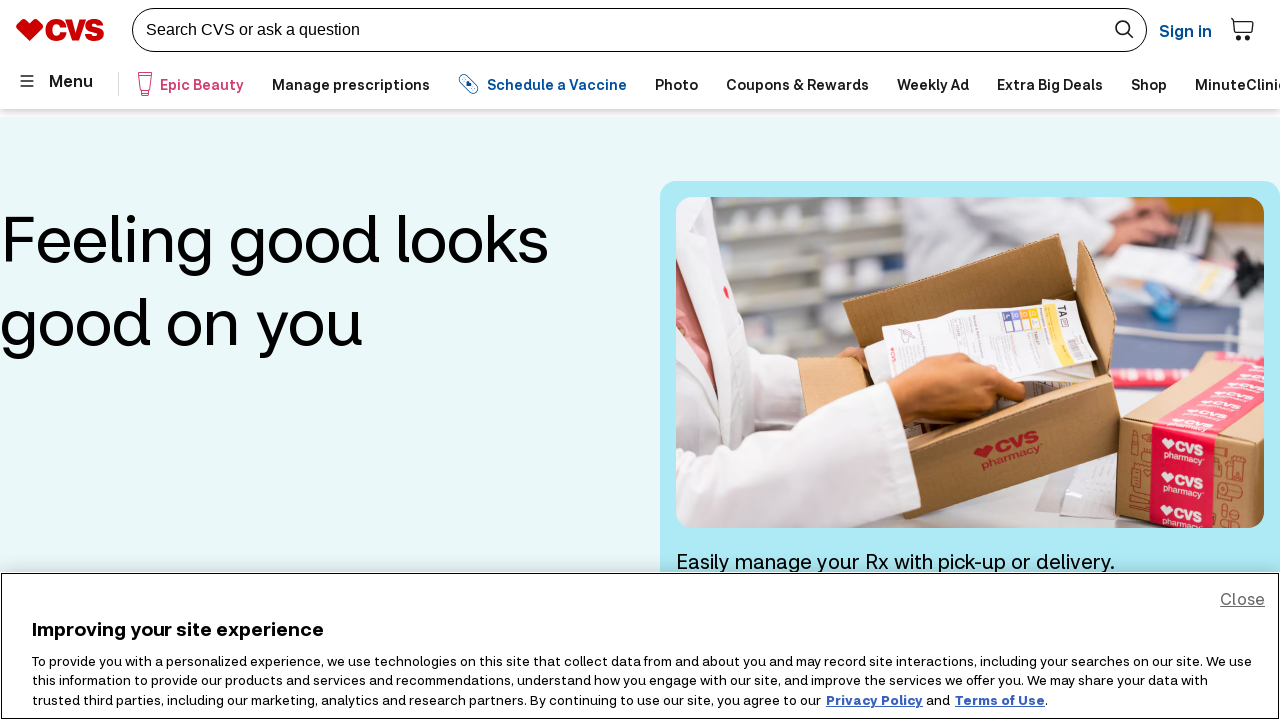

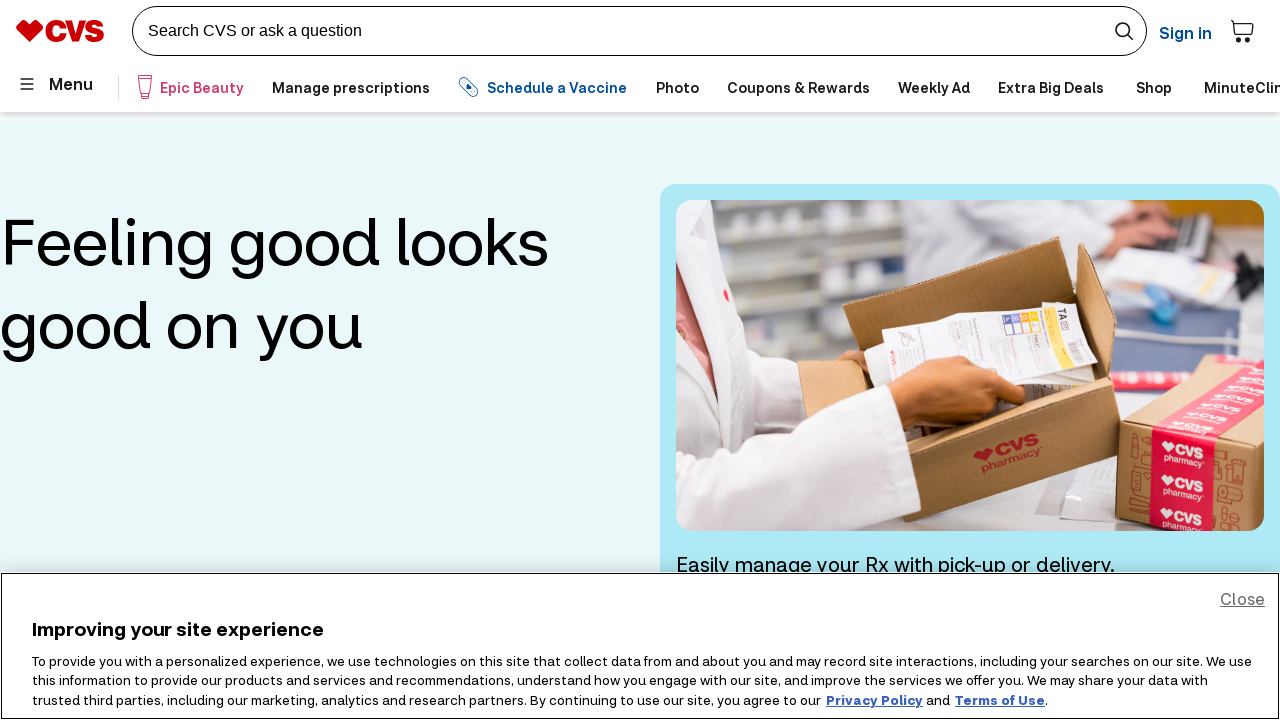